Tests dynamic content loading by clicking through to a hidden element example, triggering the load, and waiting for the content to appear

Starting URL: http://the-internet.herokuapp.com/dynamic_loading

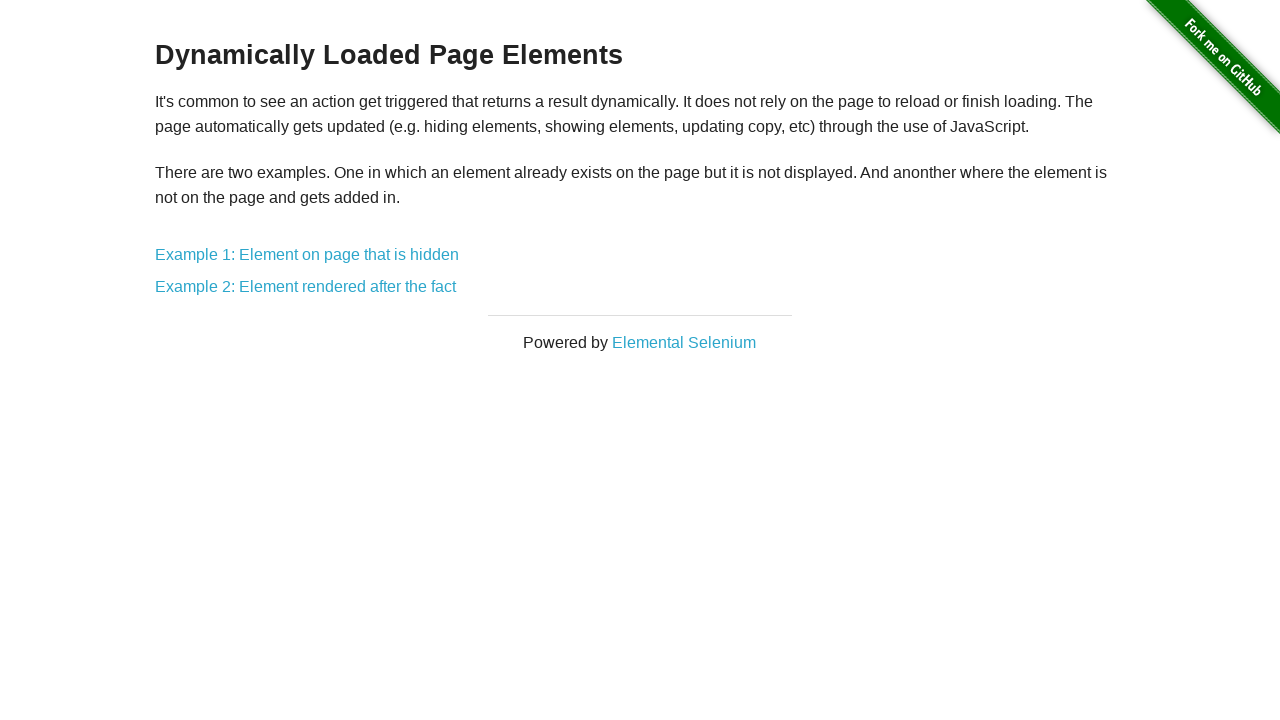

Navigated to dynamic loading examples page
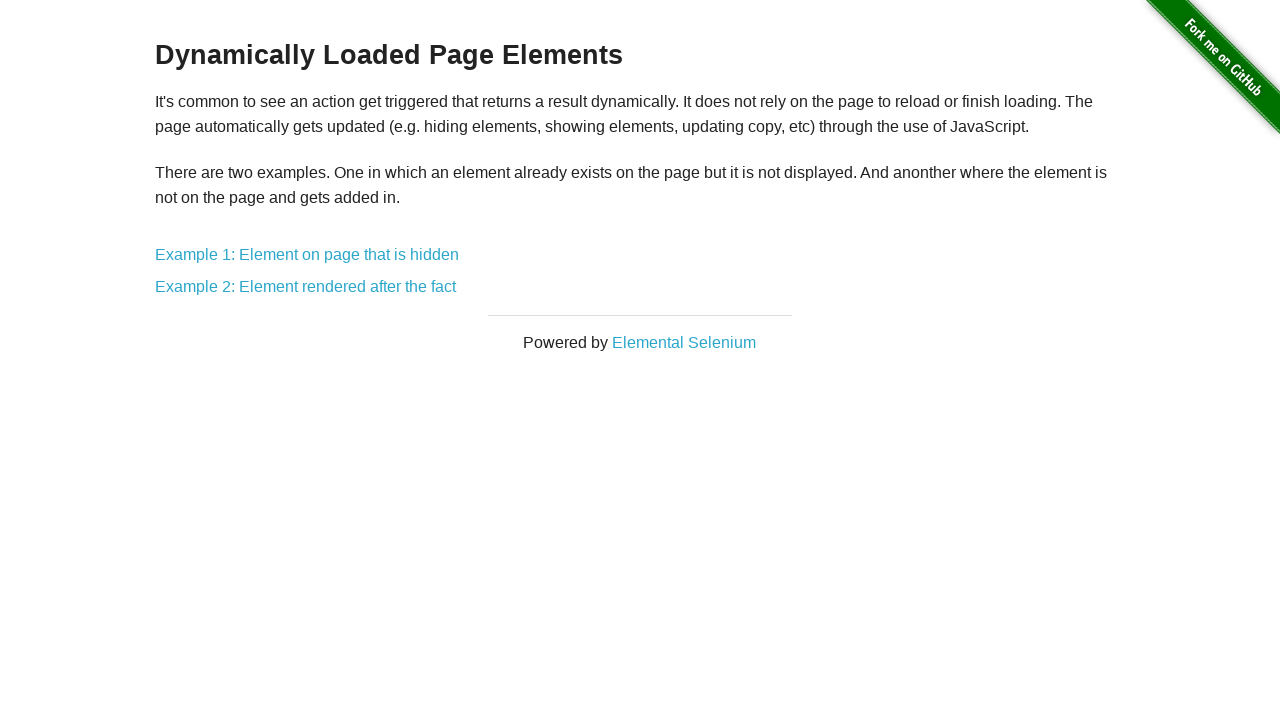

Clicked on Example 1: Element on page that is hidden link at (307, 255) on xpath=//a[contains(.,'Example 1: Element on page that is hidden')]
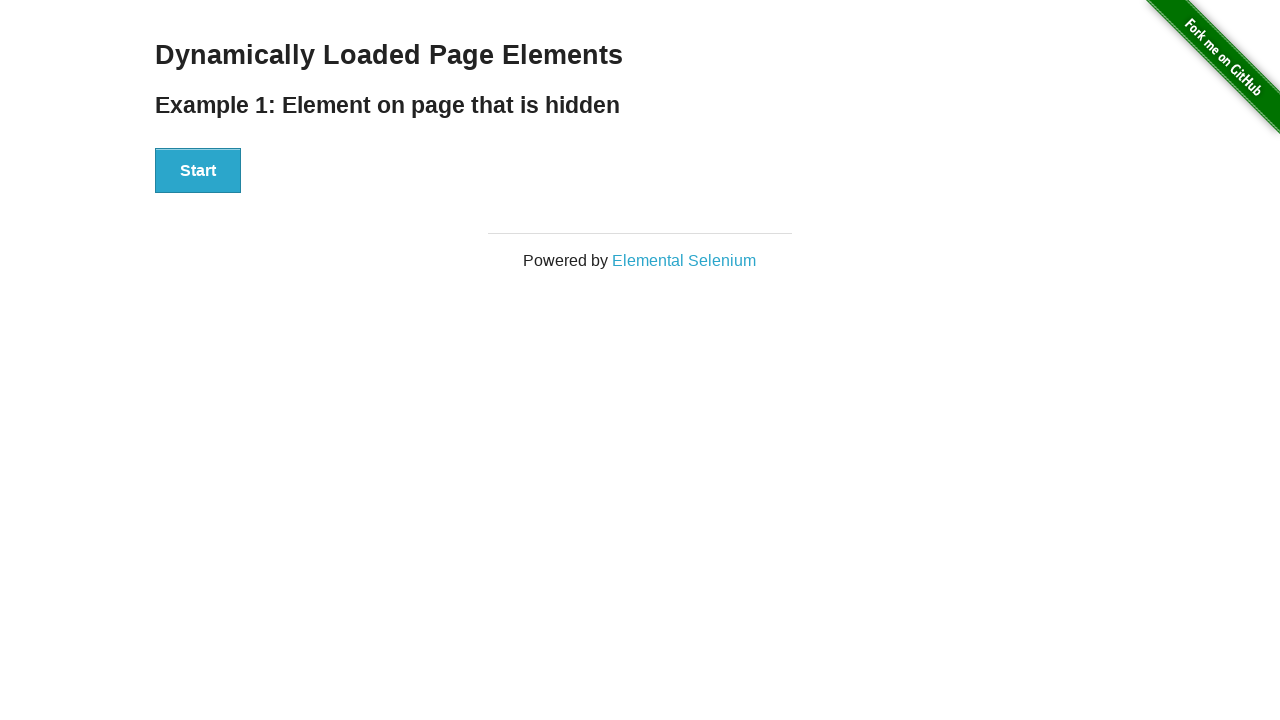

Clicked Start button to trigger dynamic content loading at (198, 171) on xpath=//button[contains(.,'Start')]
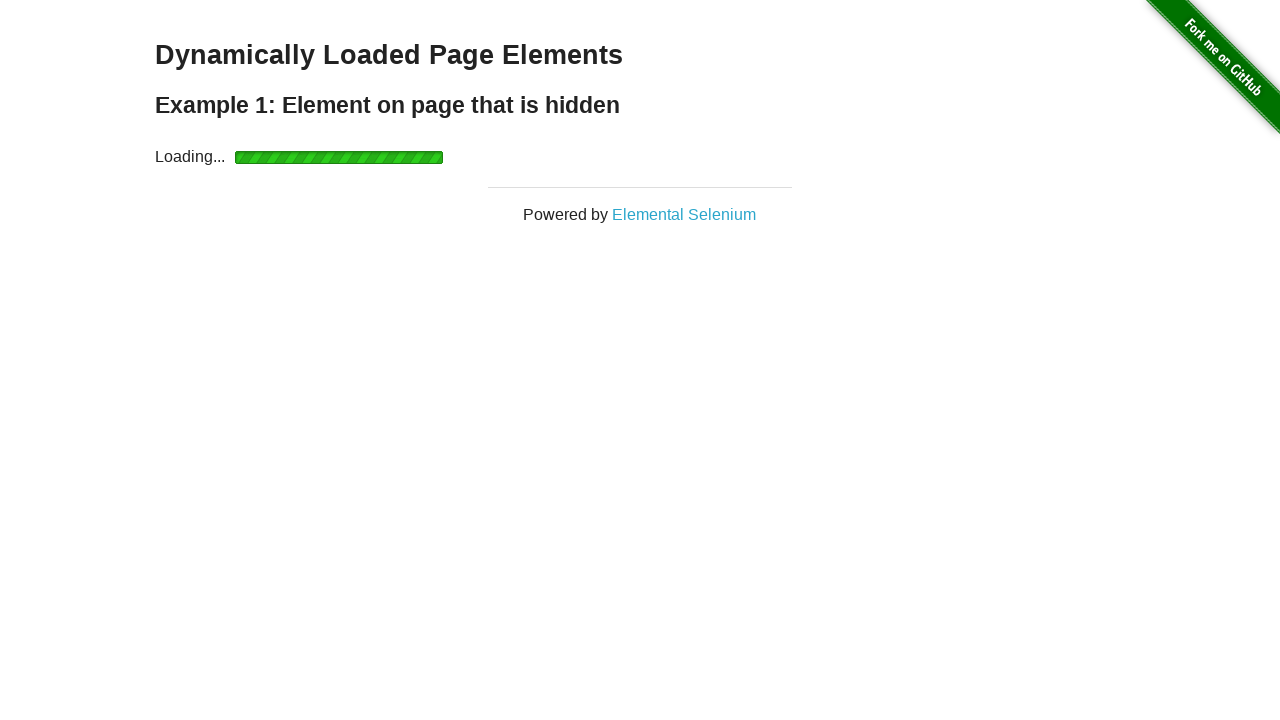

Dynamic content 'Hello World!' appeared and is visible
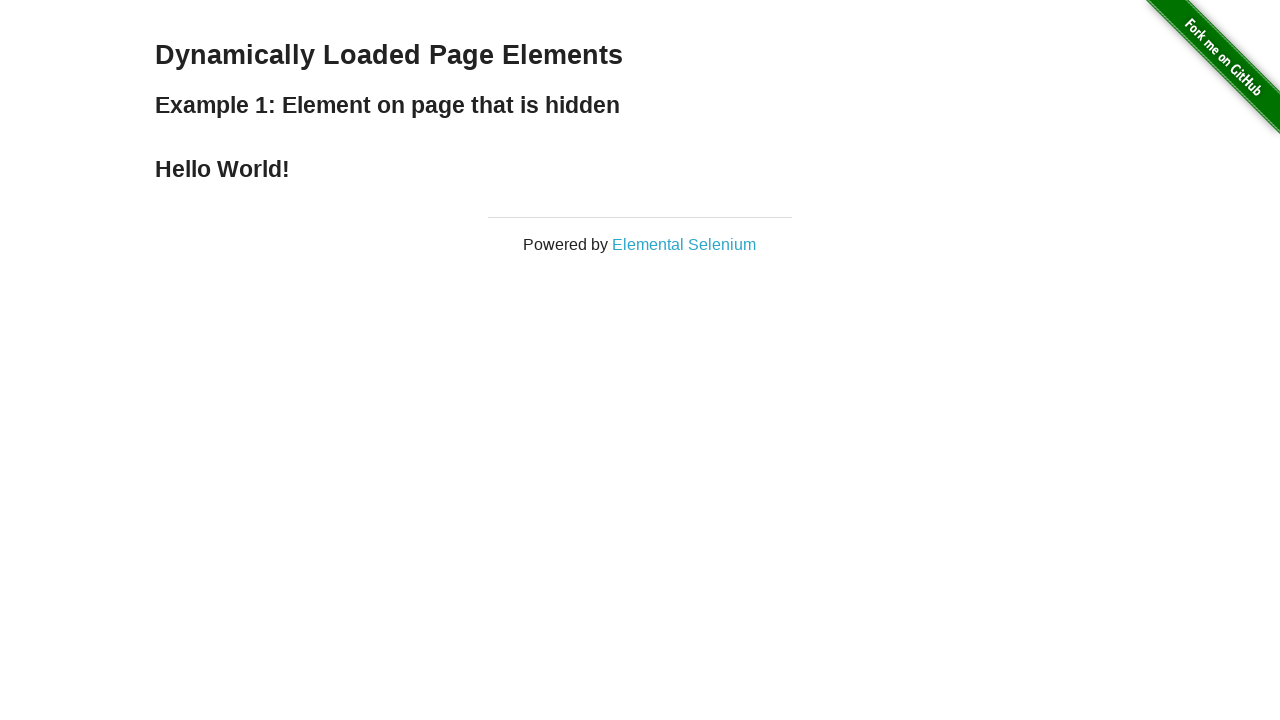

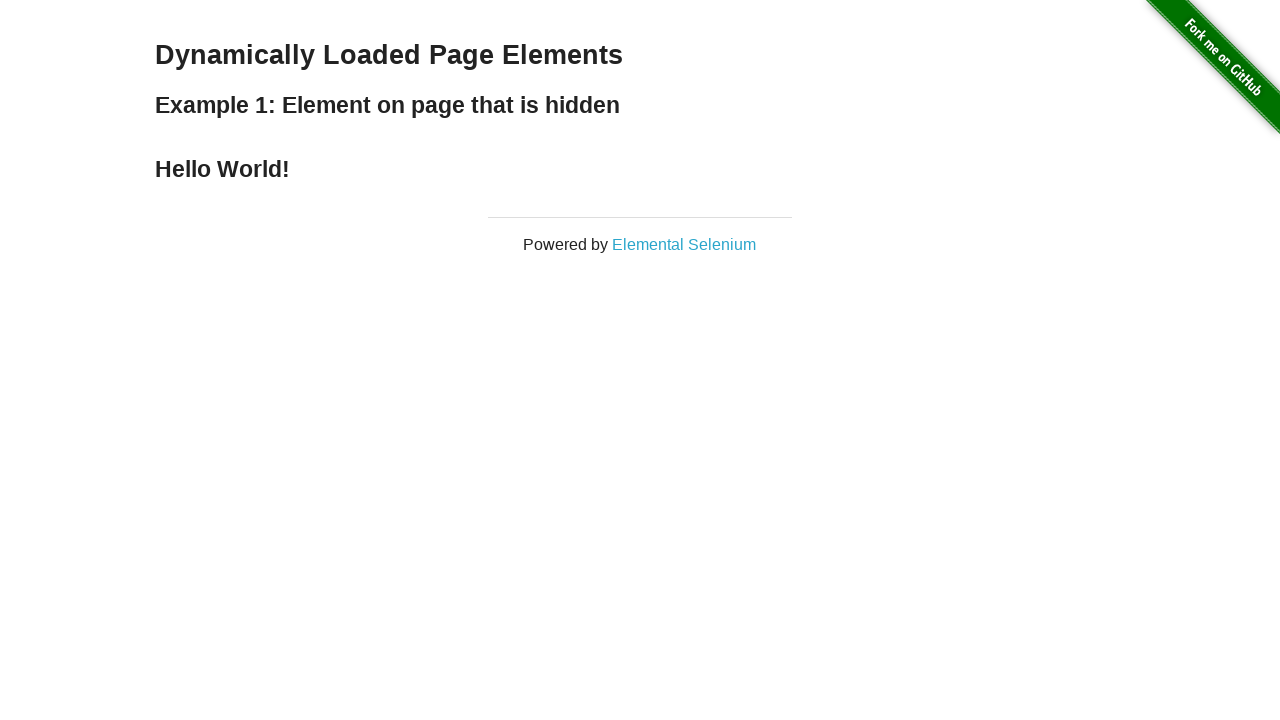